Tests dropdown selection functionality by selecting options using different methods - by index, by value, and by visible text

Starting URL: https://the-internet.herokuapp.com/dropdown

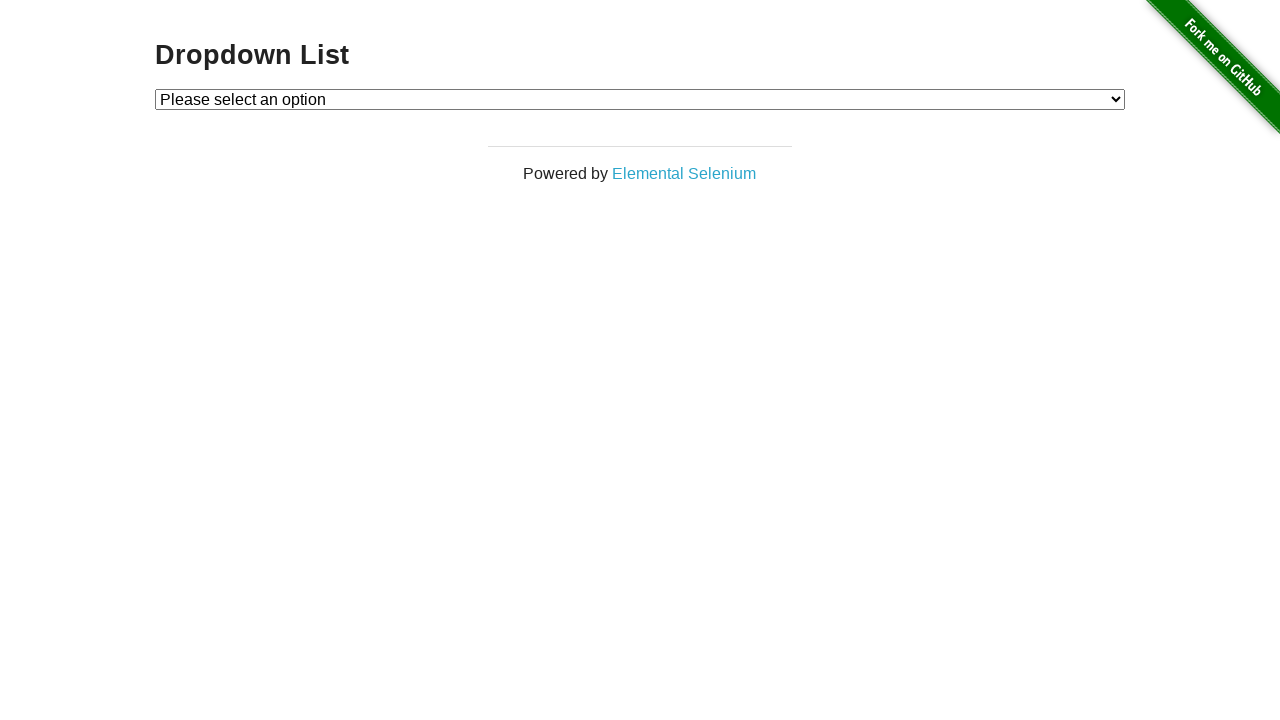

Selected dropdown option by index 2 (Option 2) on #dropdown
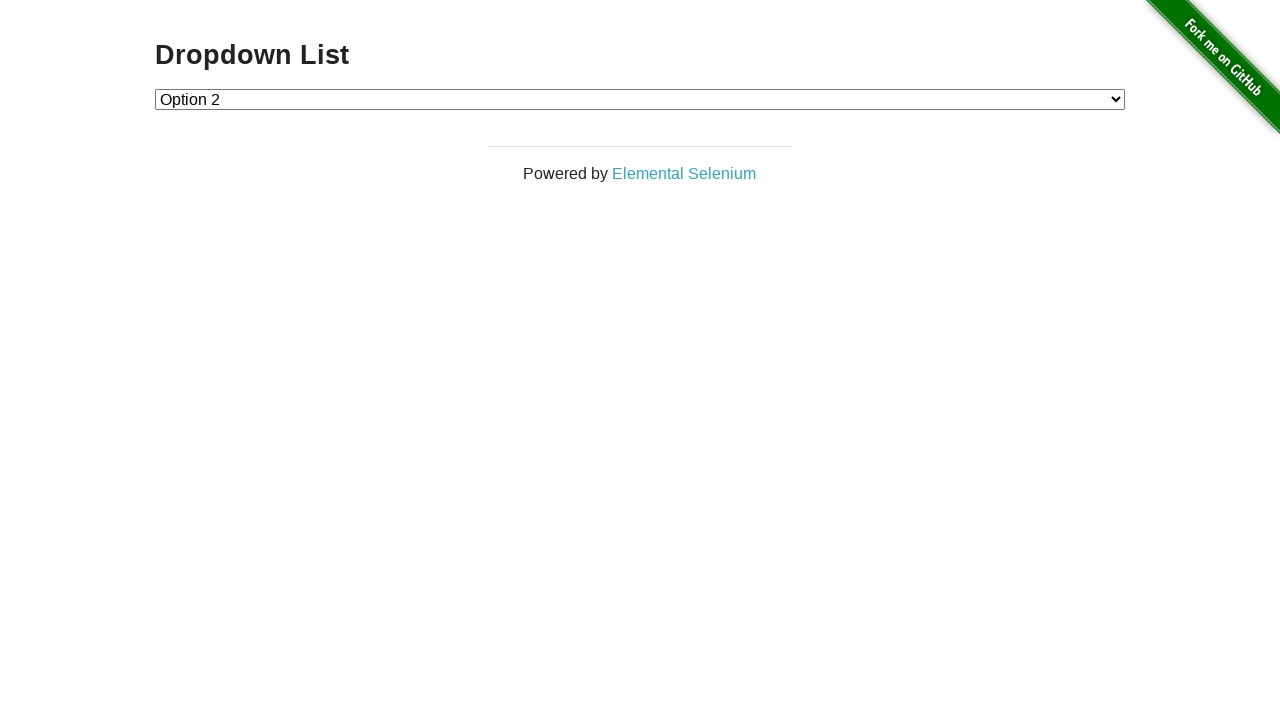

Selected dropdown option by value '1' (Option 1) on #dropdown
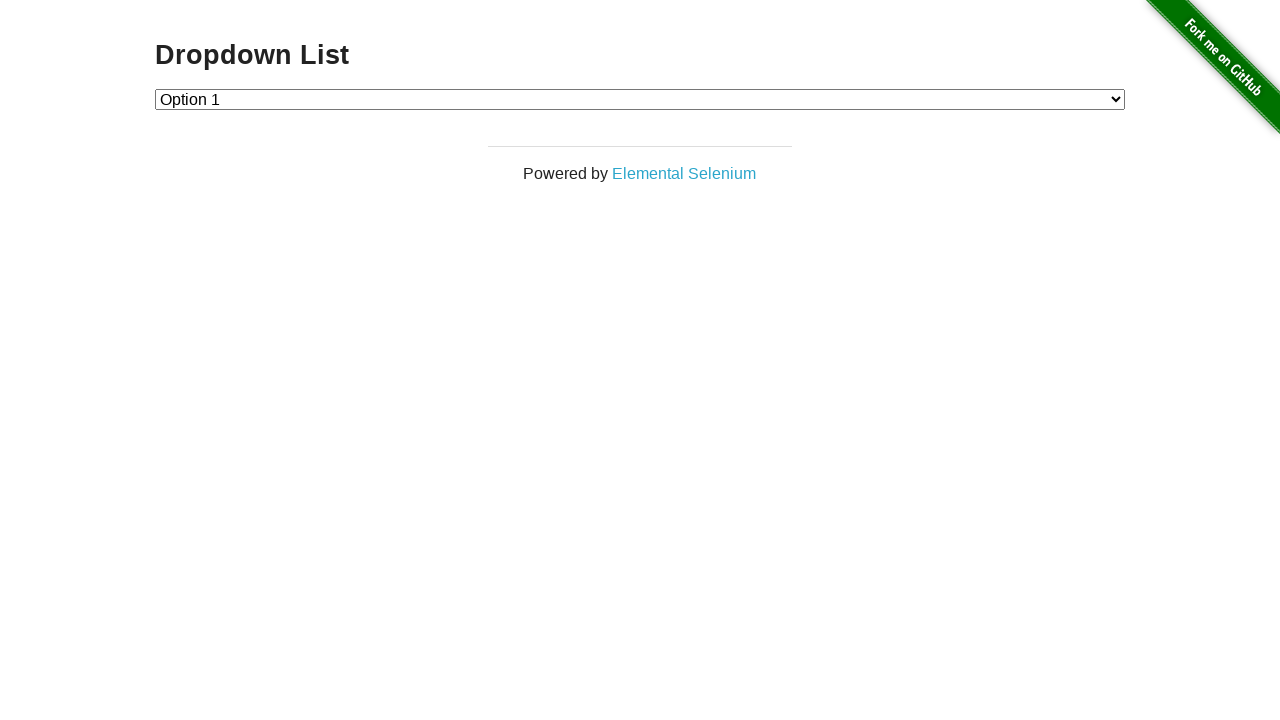

Selected dropdown option by visible text 'Option 2' on #dropdown
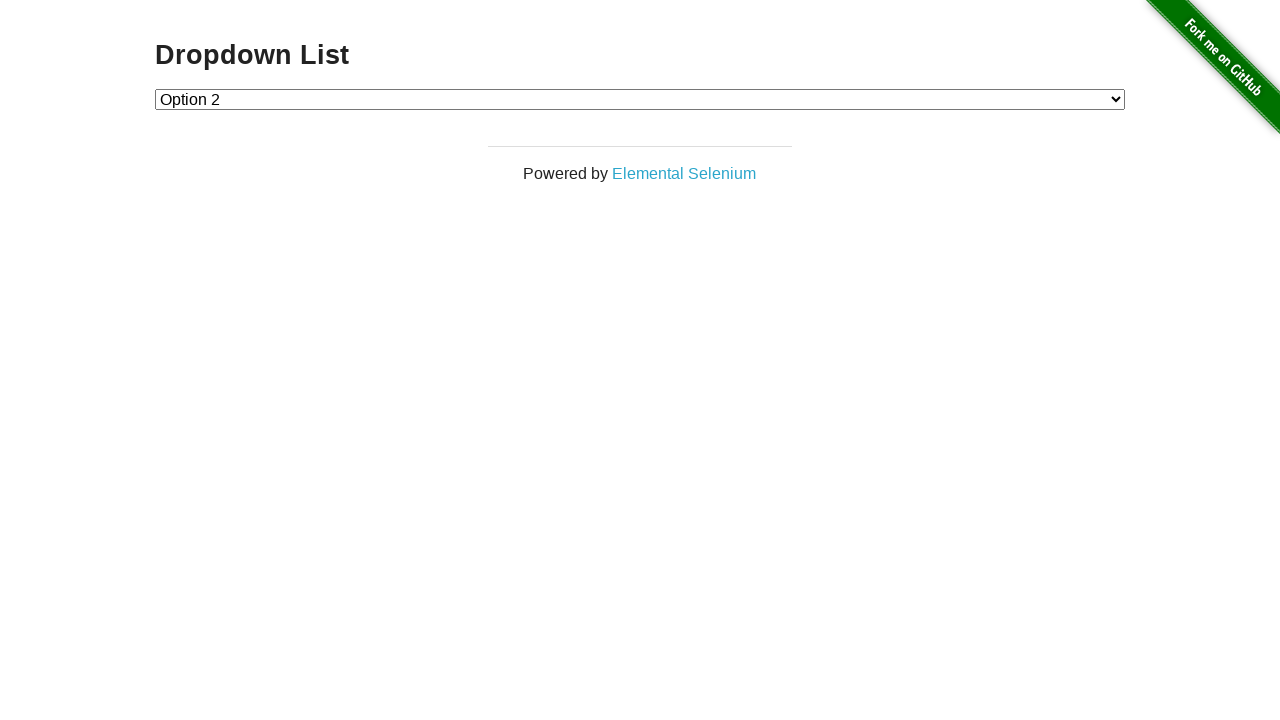

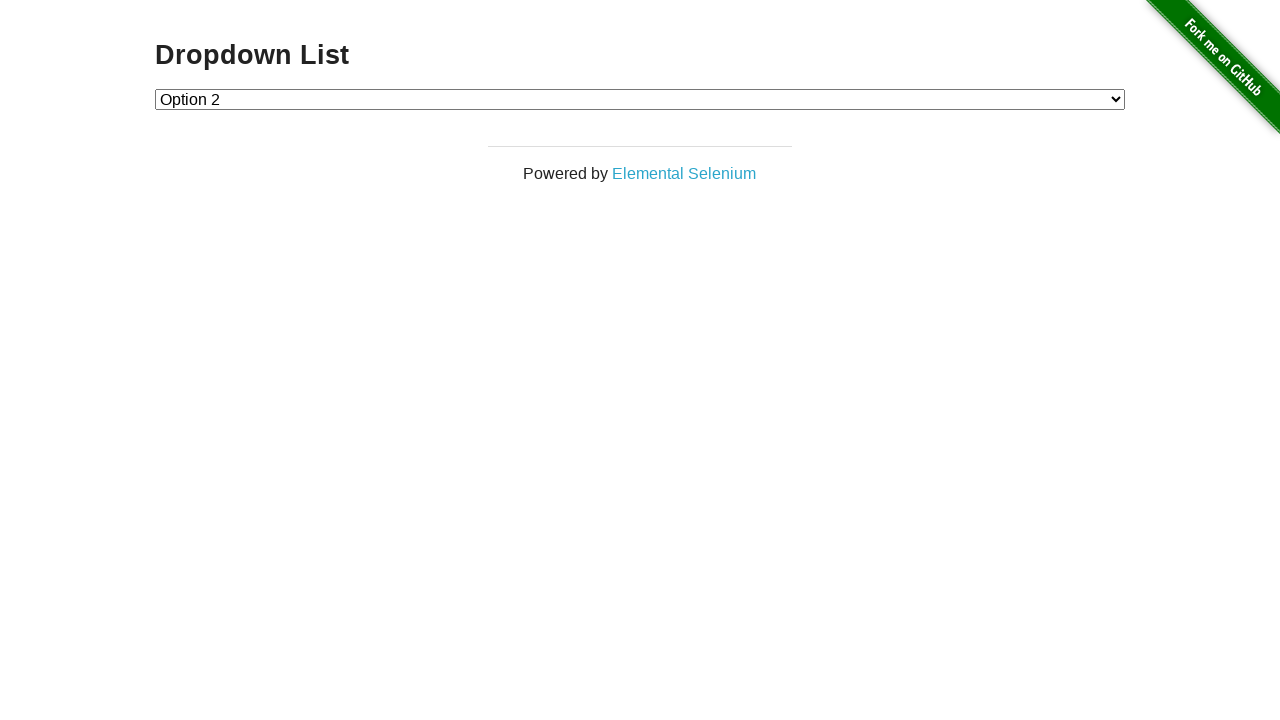